Tests dropdown selection functionality by selecting an option by its value from a dropdown menu on the-internet herokuapp demo site.

Starting URL: https://the-internet.herokuapp.com/dropdown

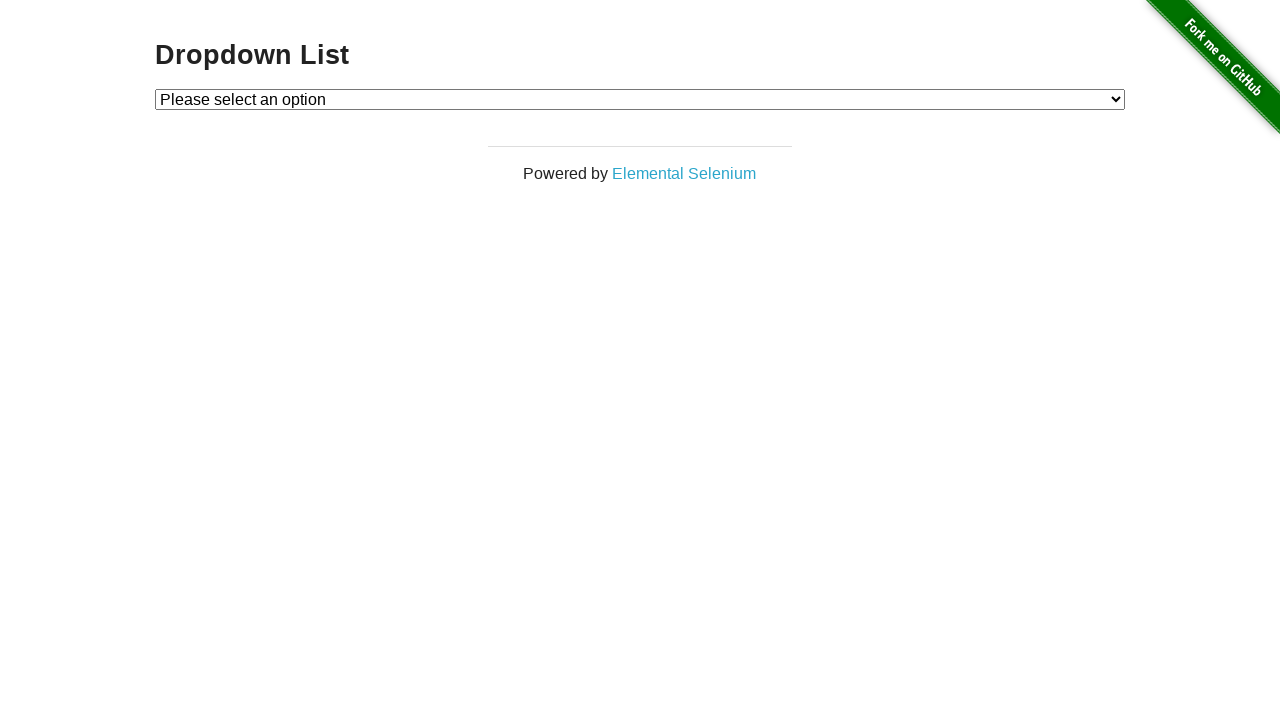

Selected option with value '1' from the dropdown menu on #dropdown
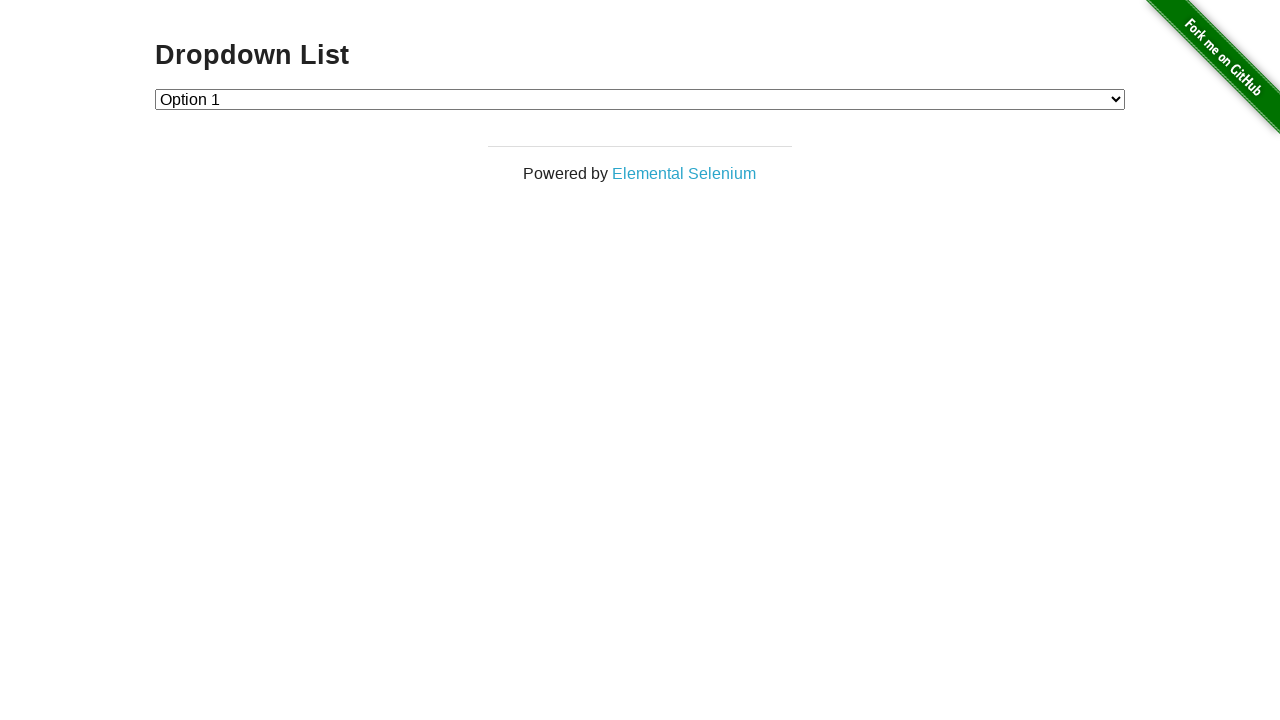

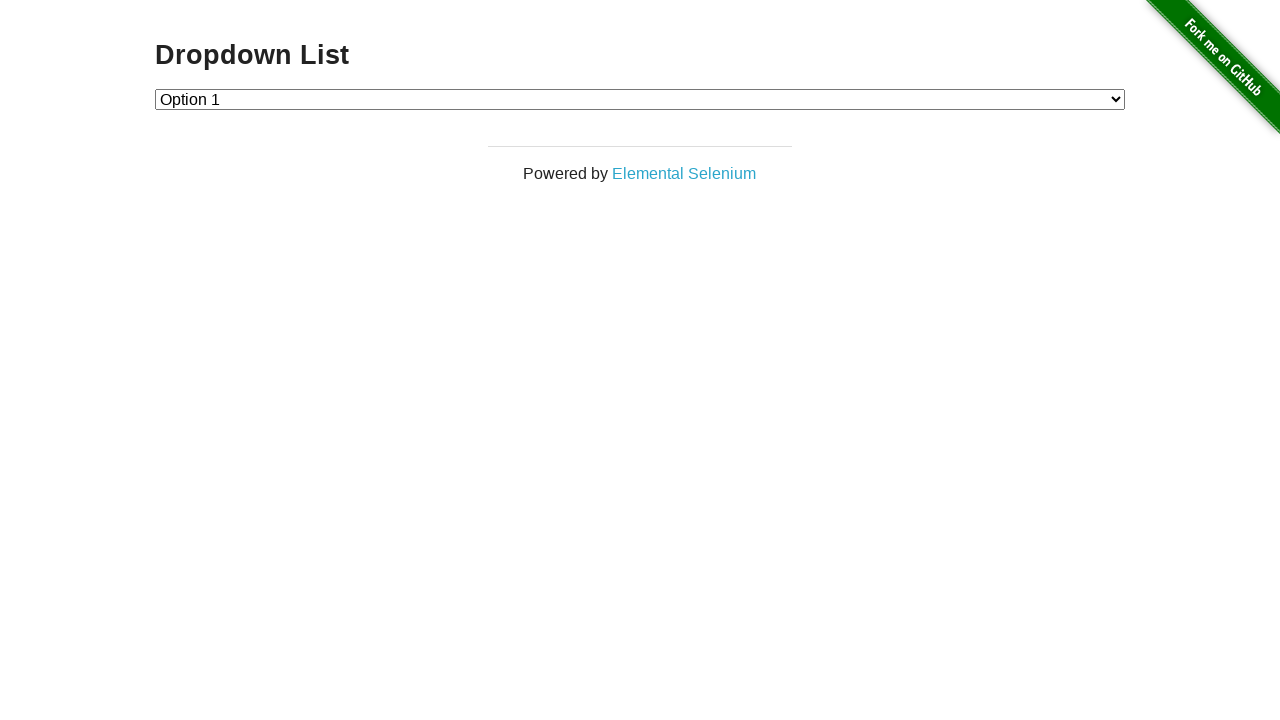